Tests the login page behavior when clicking the login button without entering any username or password credentials, verifying form validation or error handling.

Starting URL: https://www.saucedemo.com/

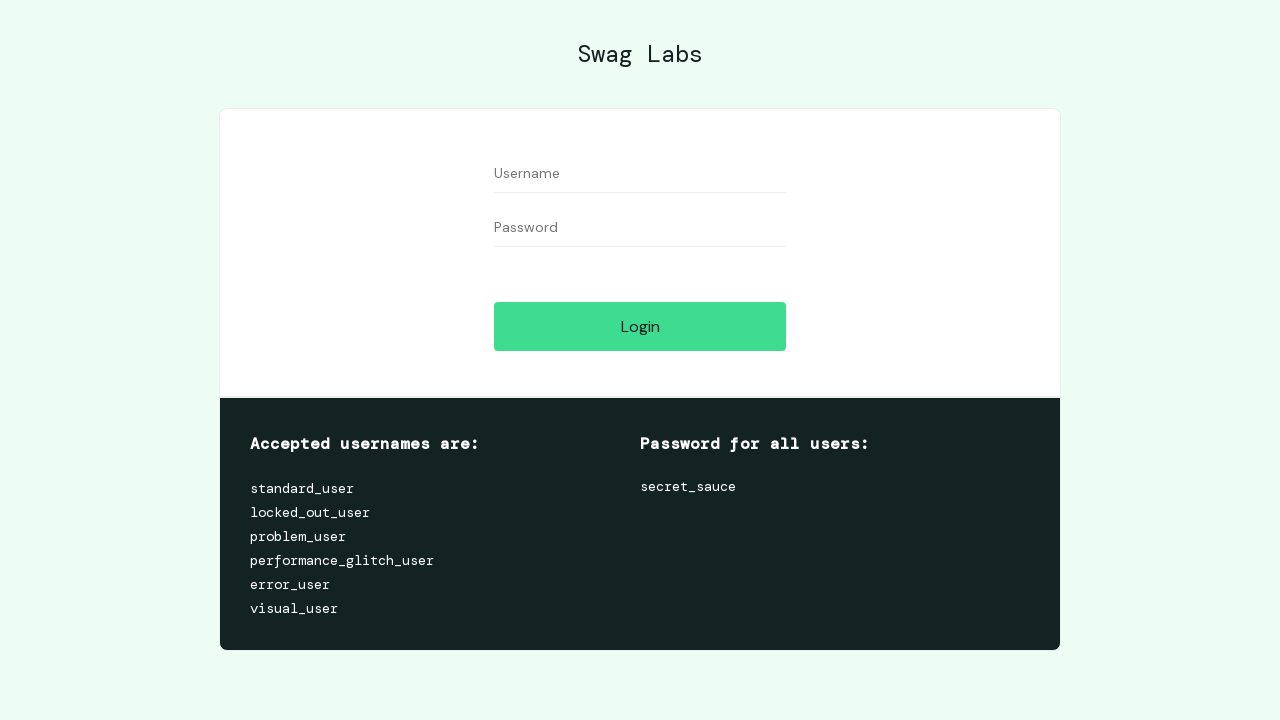

Navigated to Sauce Labs login page
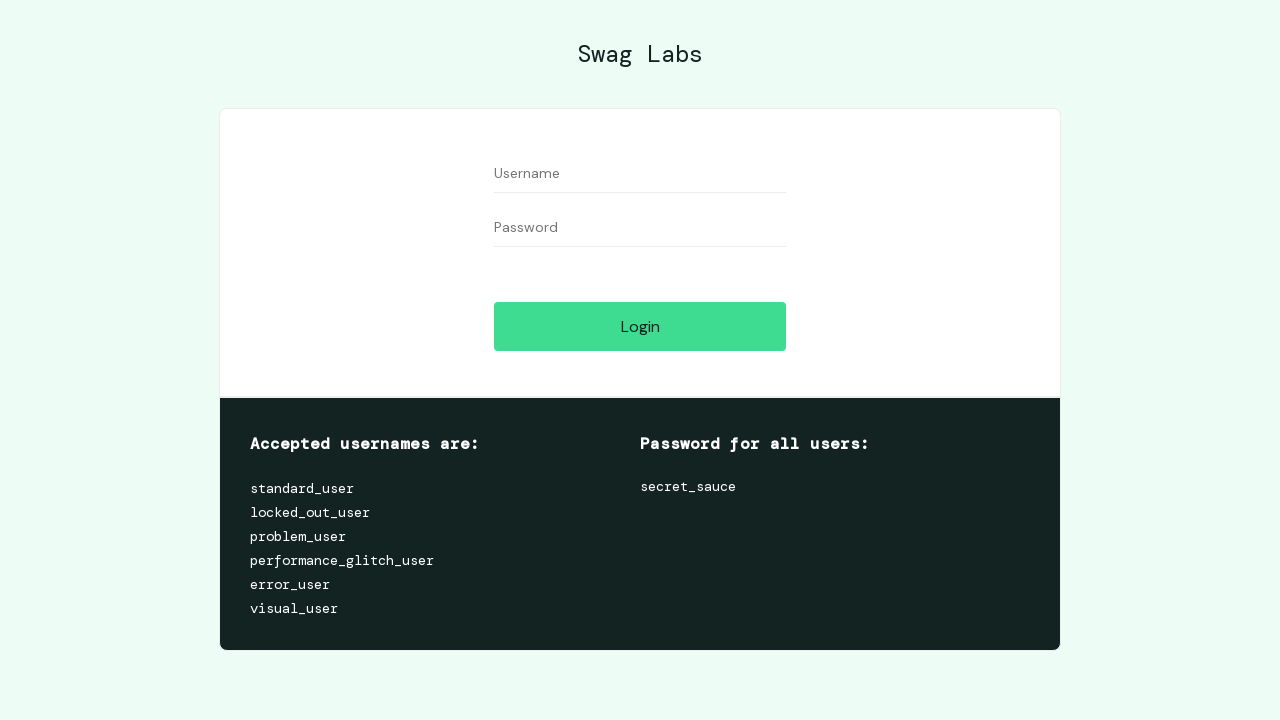

Clicked login button without entering credentials at (640, 326) on #login-button
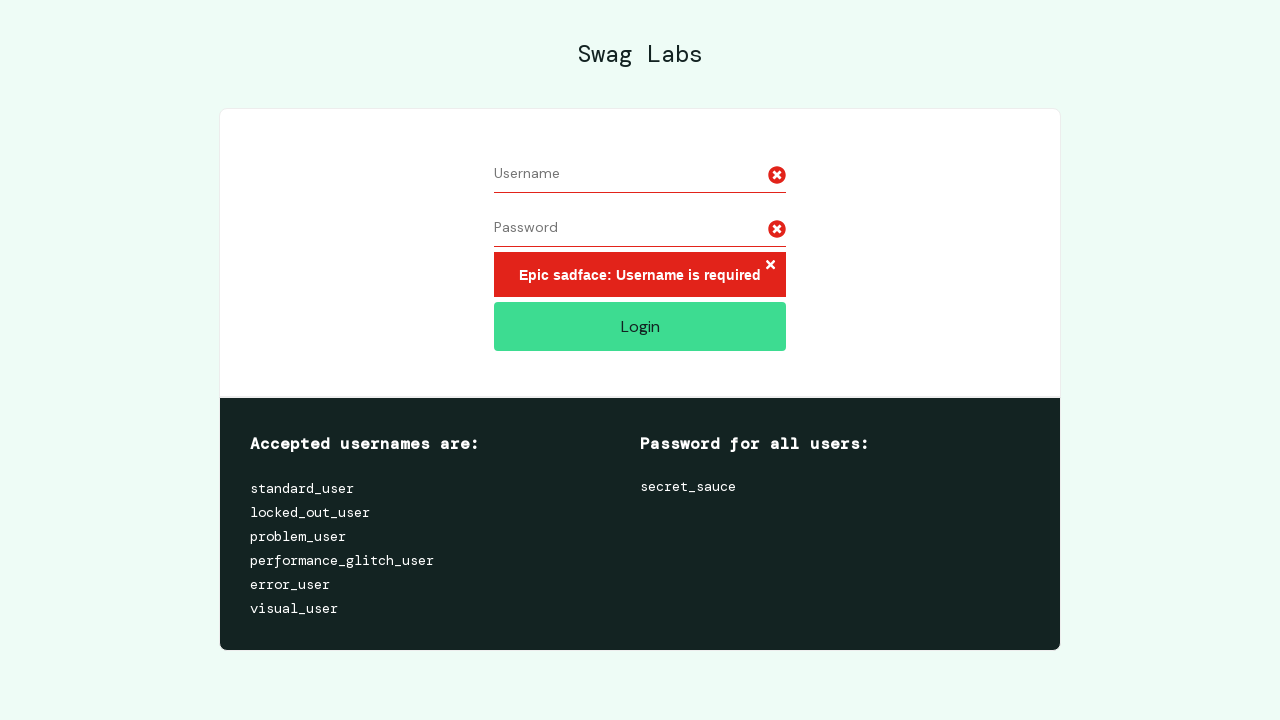

Error message appeared validating form requires credentials
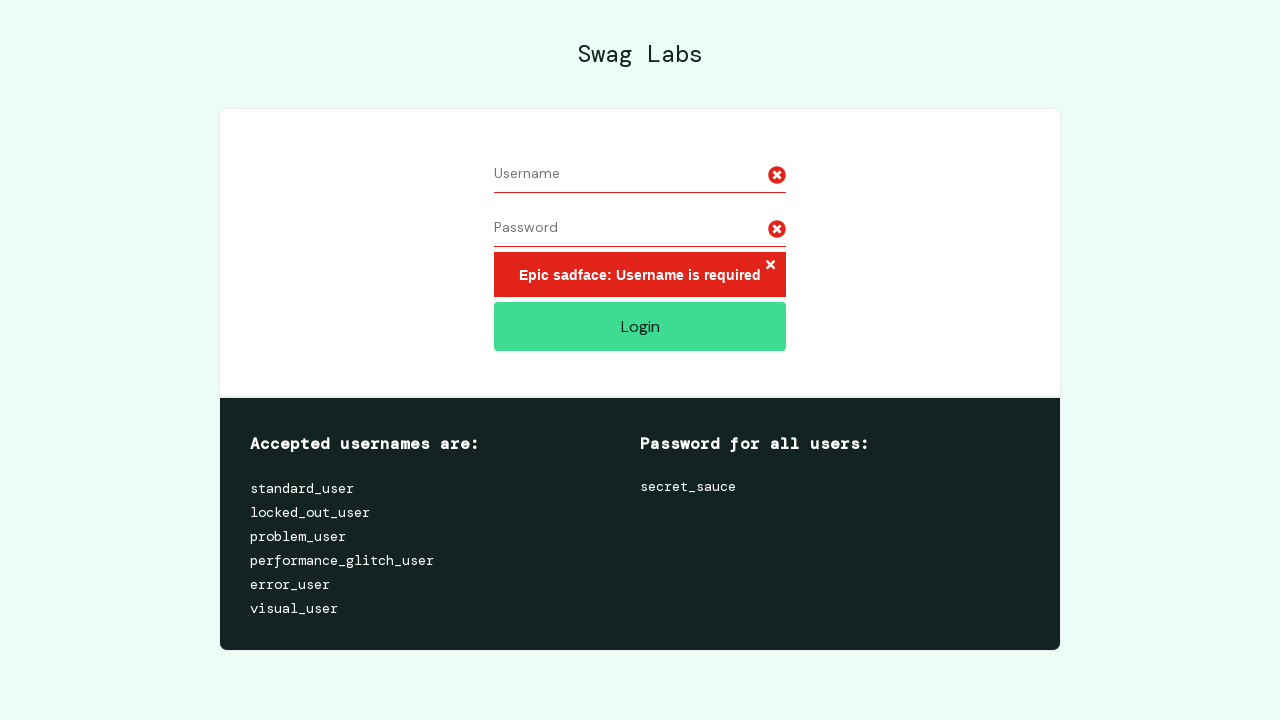

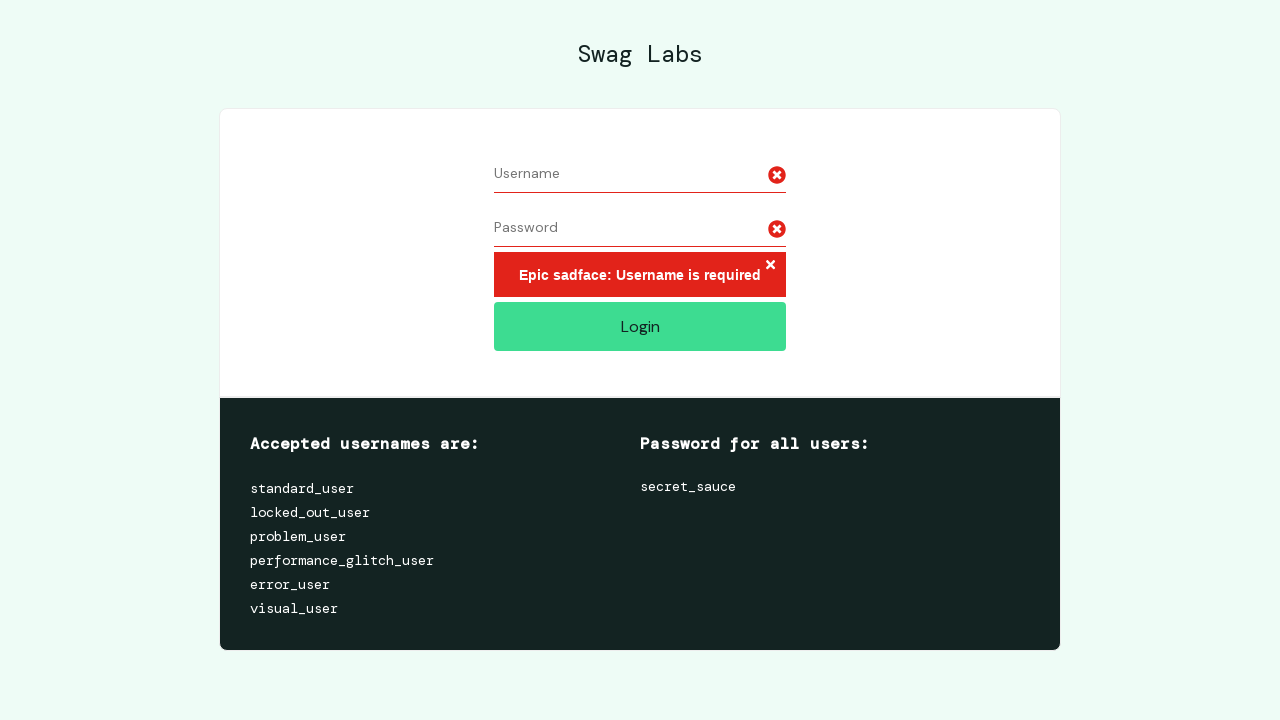